Tests dynamic content loading by clicking a start button and waiting for hidden content to become visible

Starting URL: https://the-internet.herokuapp.com/dynamic_loading/1

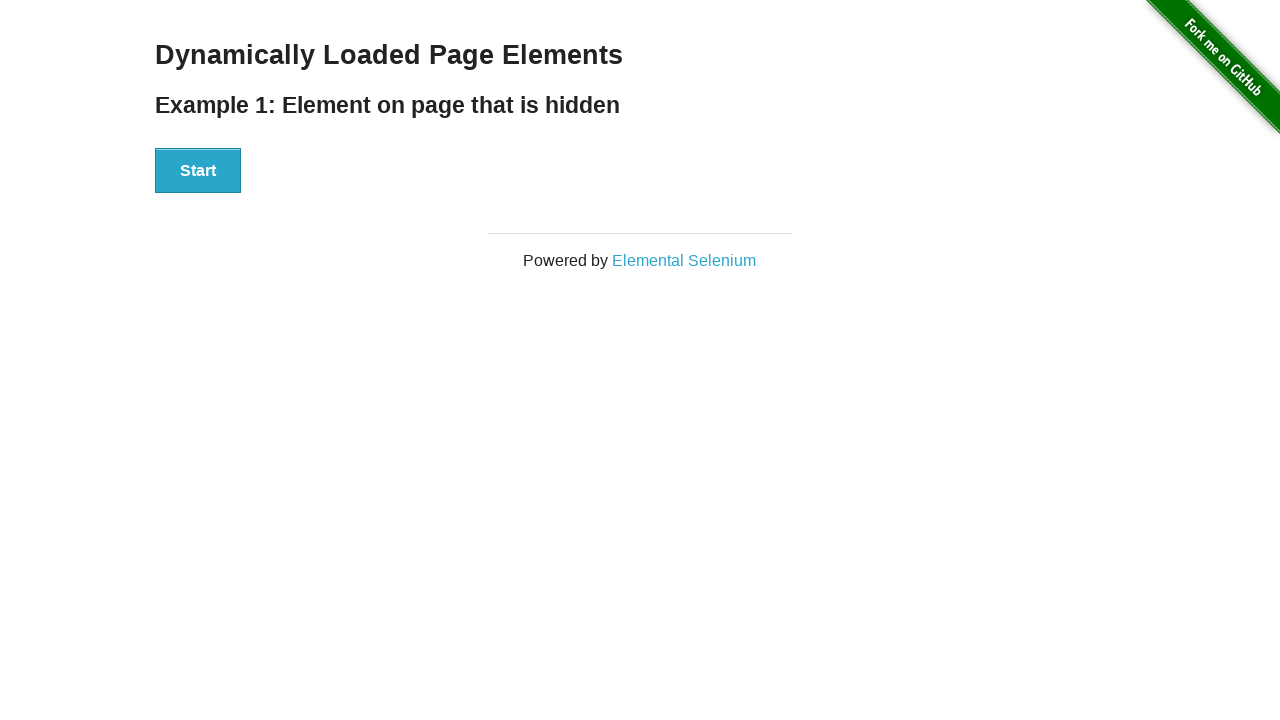

Clicked Start button to trigger dynamic content loading at (198, 171) on xpath=//button[text()='Start']
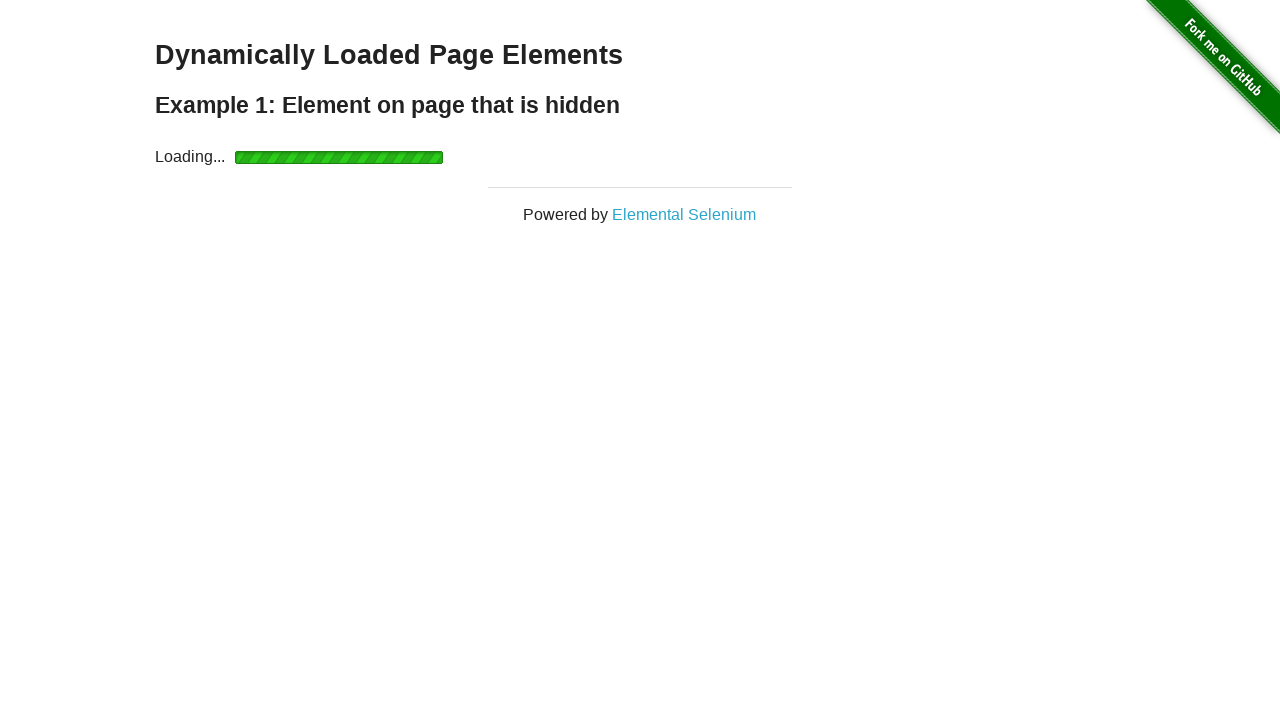

Waited for dynamically loaded content (#finish) to become visible
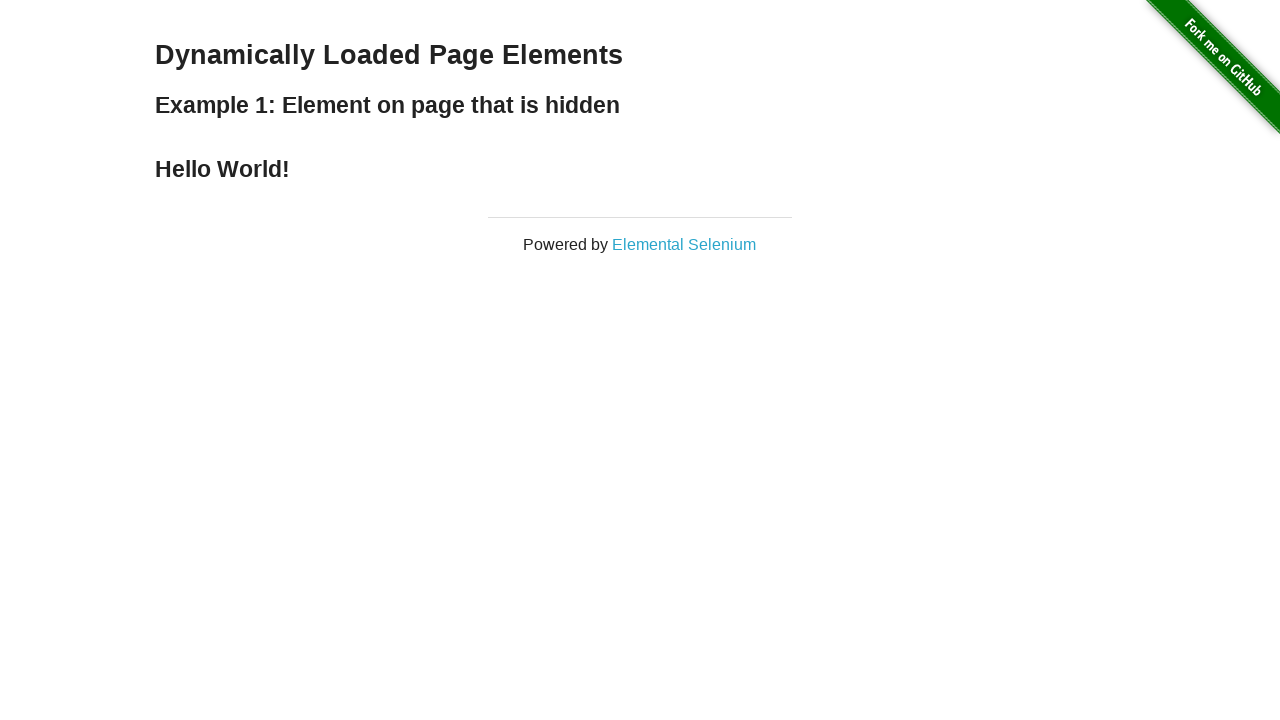

Located the finish element
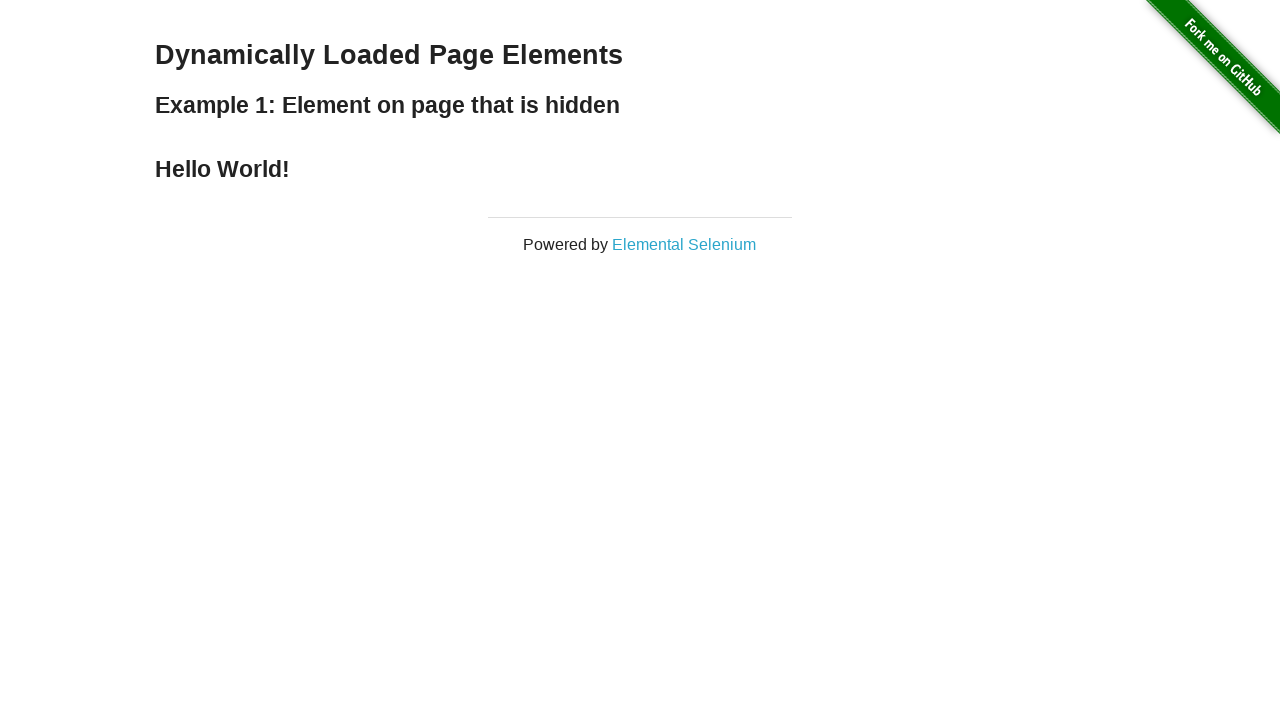

Verified dynamically loaded text: 
    Hello World!
  
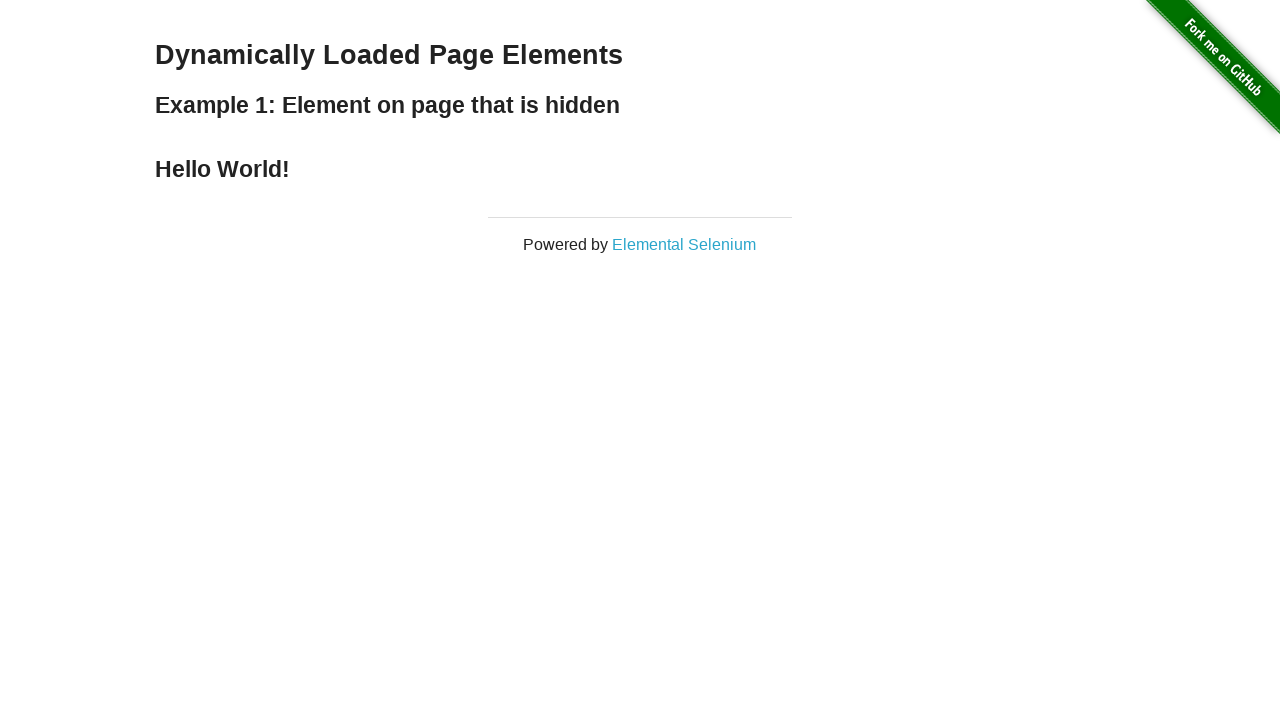

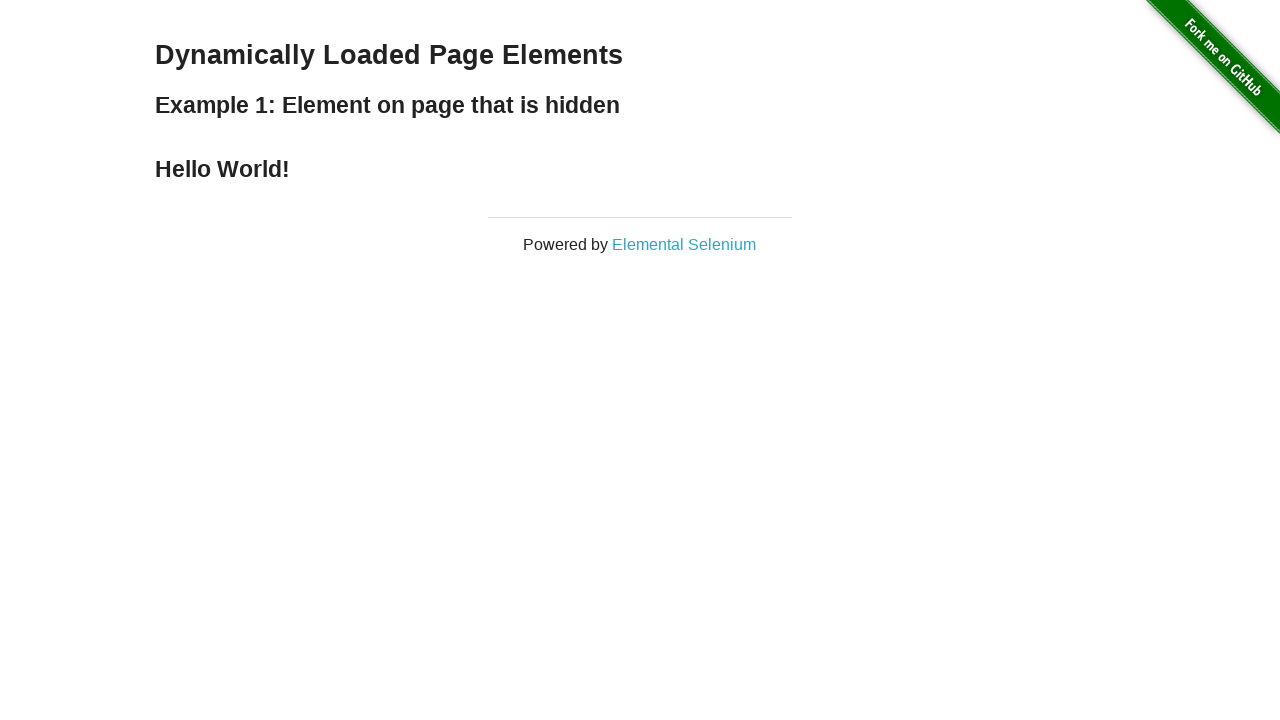